Tests drag and drop functionality by dragging an element and dropping it onto a target drop zone using click and hold action.

Starting URL: https://testpages.eviltester.com/styled/drag-drop-javascript.html

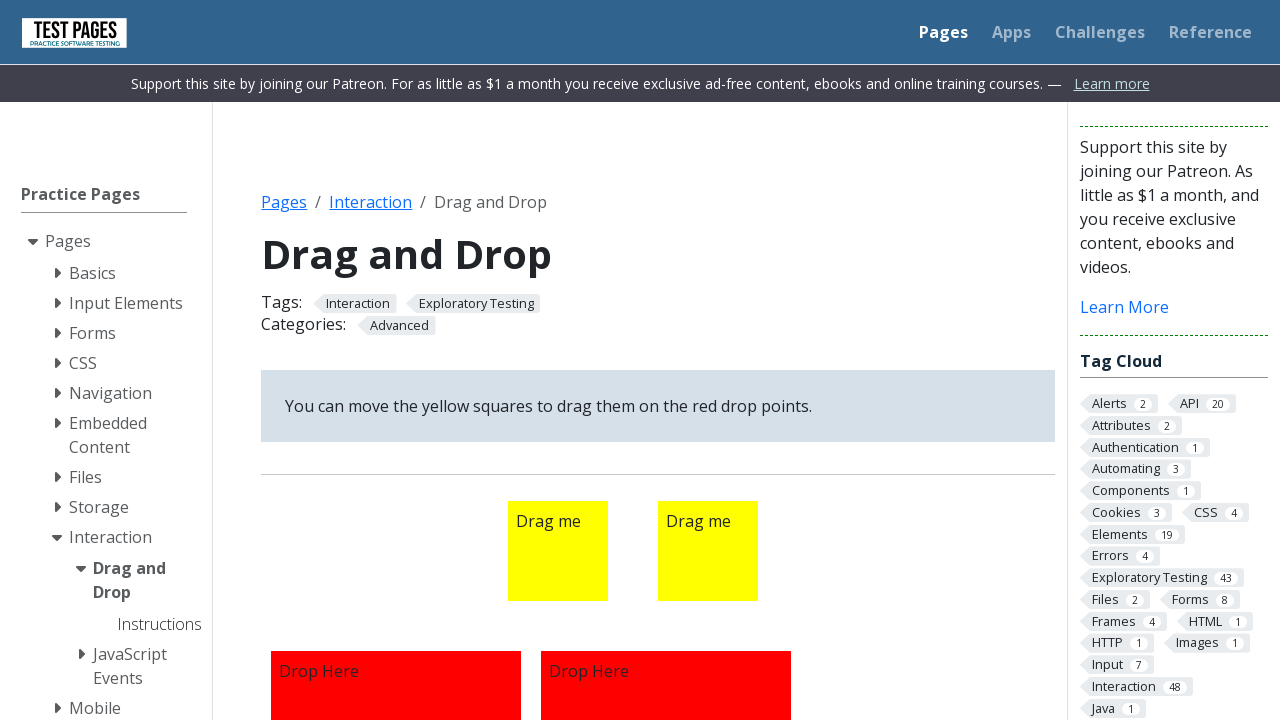

Waited for draggable element to be visible
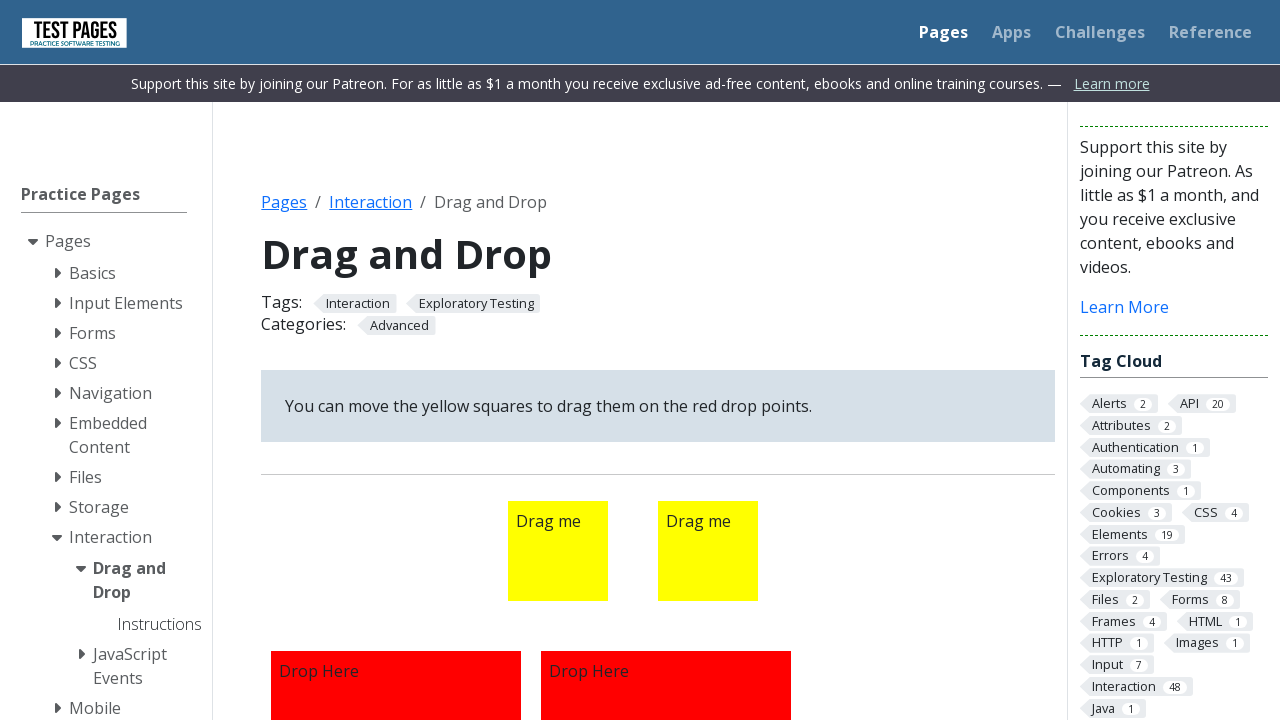

Waited for droppable element to be visible
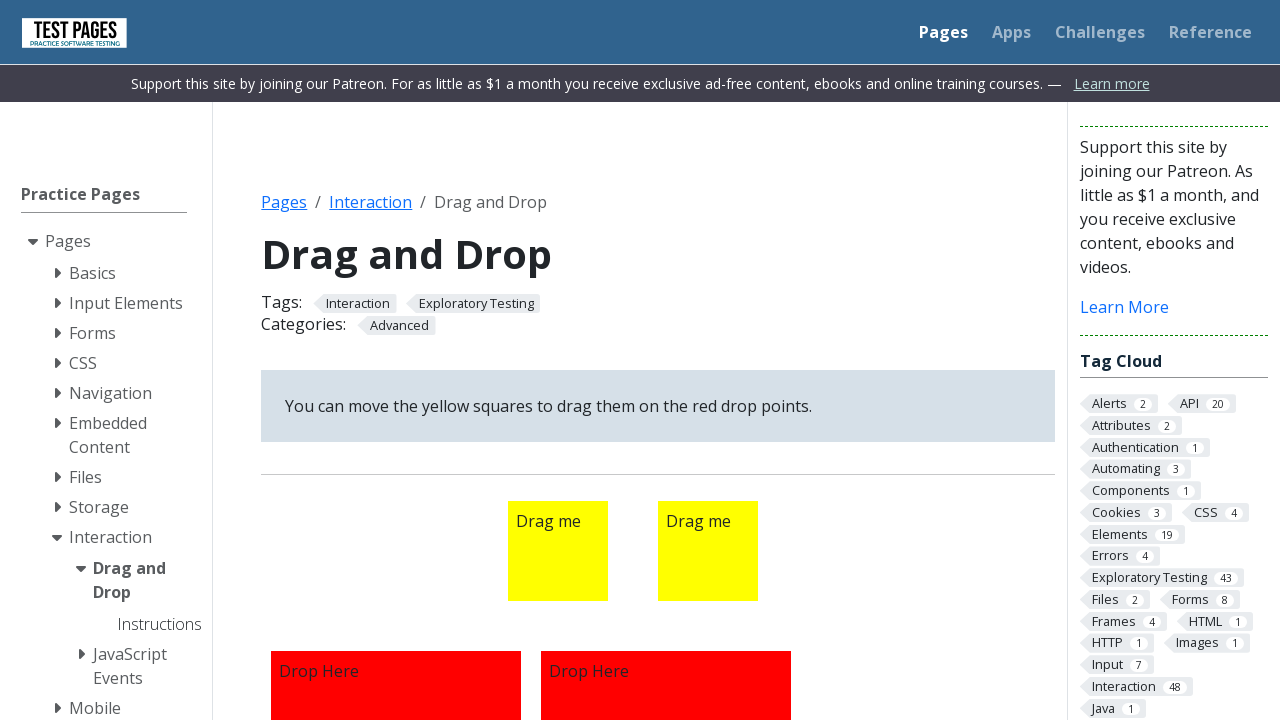

Located draggable element
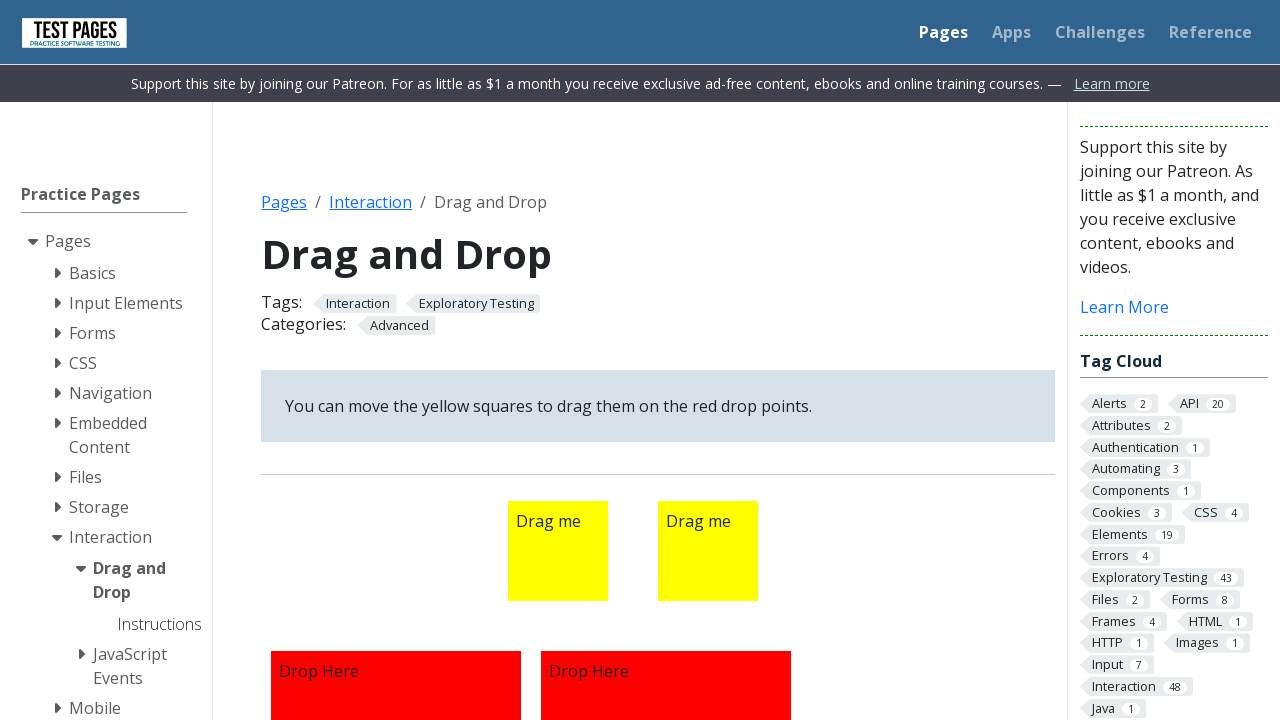

Located droppable element
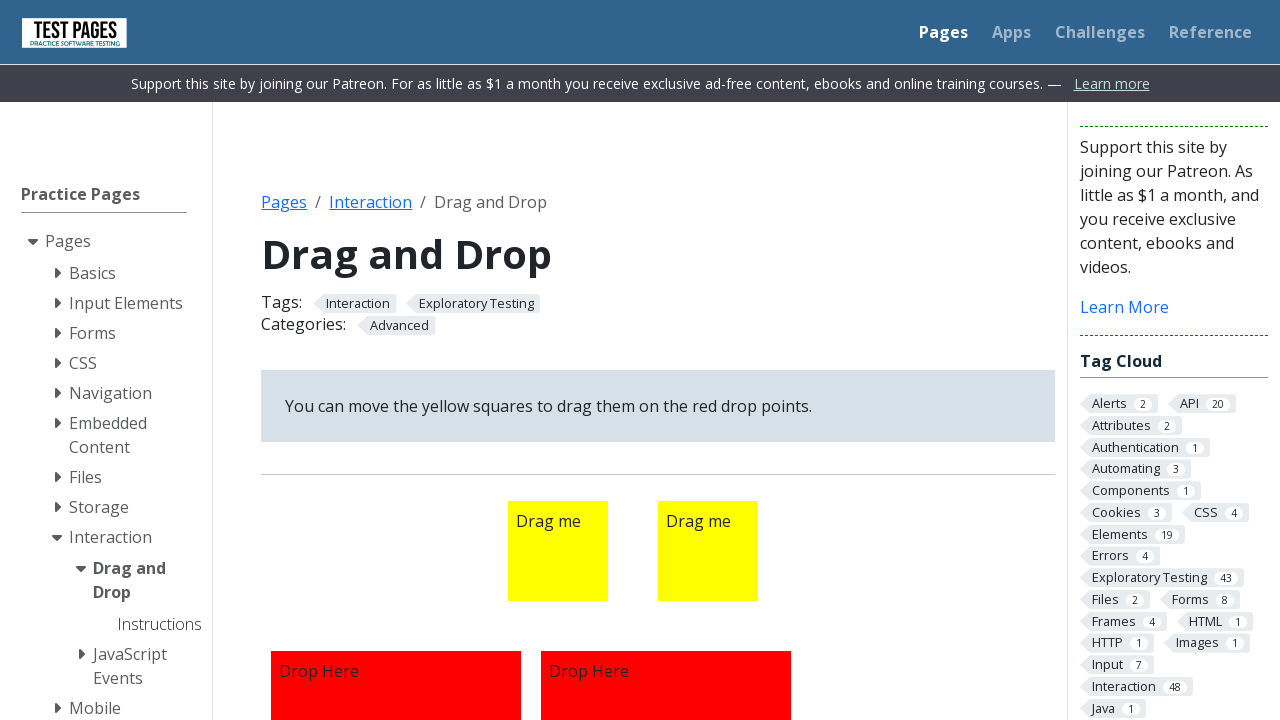

Performed drag and drop action, dragging element to drop zone at (396, 595)
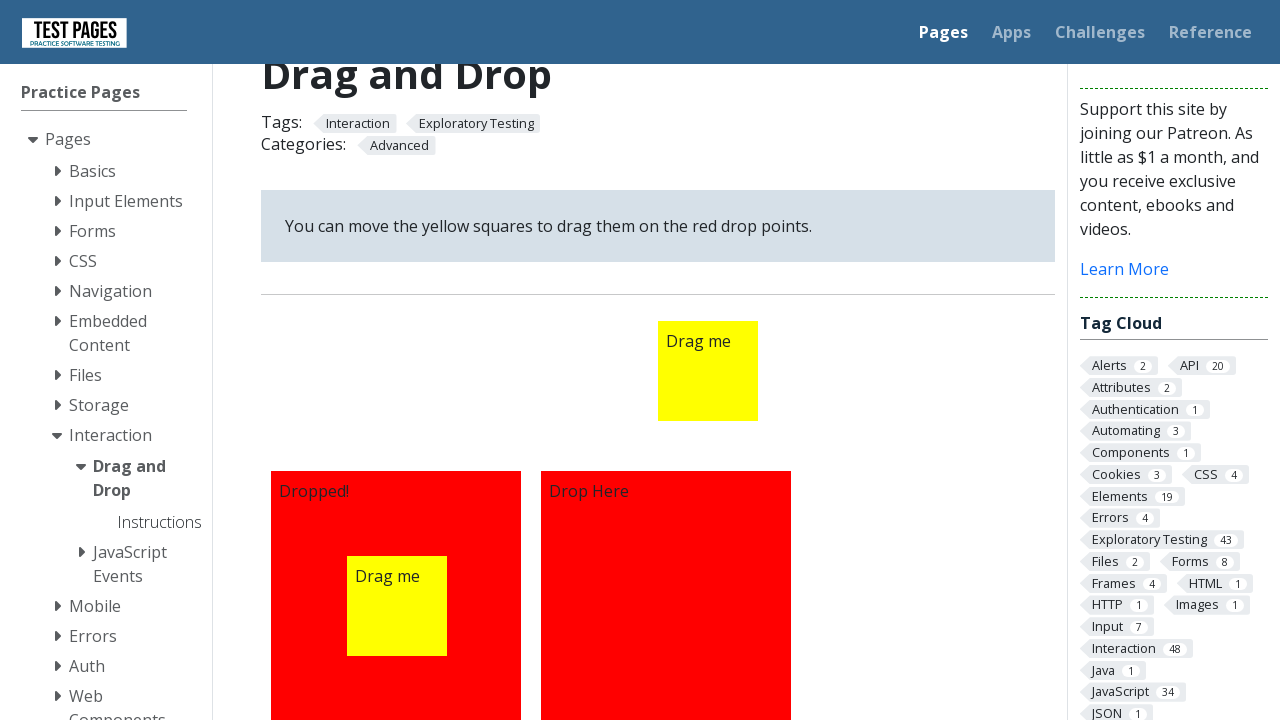

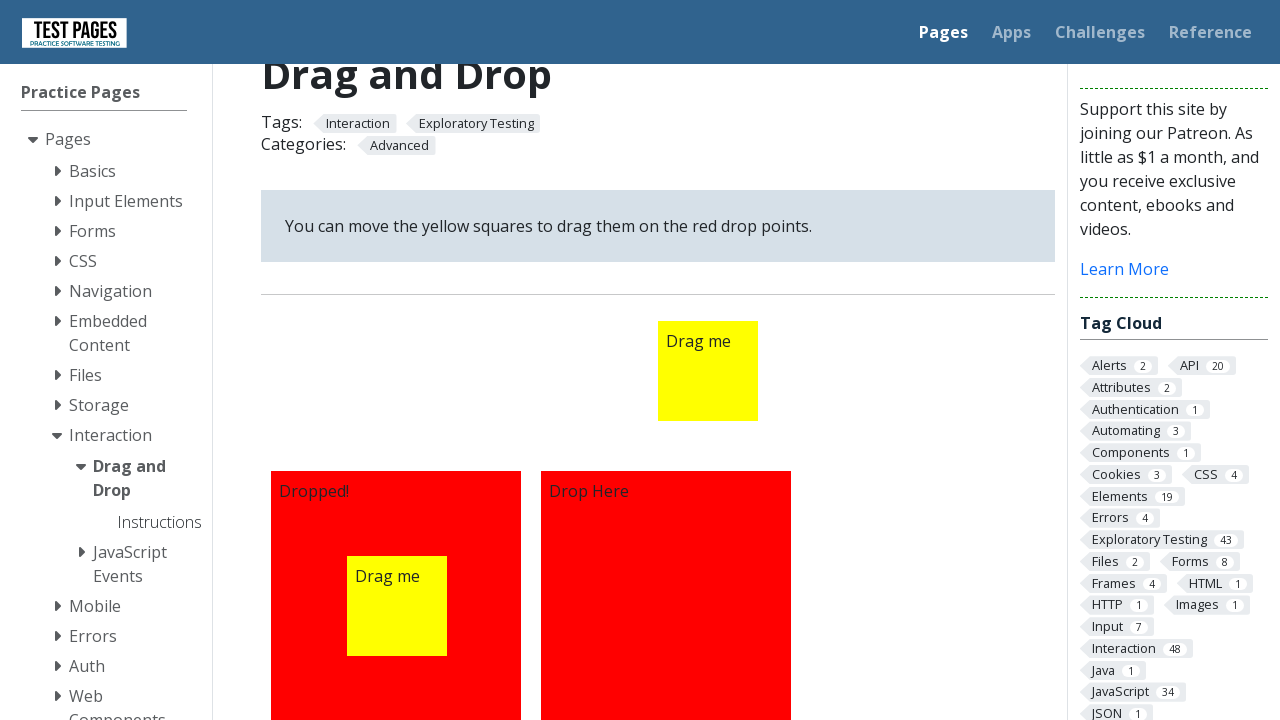